Tests auto-suggest dropdown functionality by typing a partial country name and selecting "India" from the suggestions that appear

Starting URL: https://rahulshettyacademy.com/dropdownsPractise/

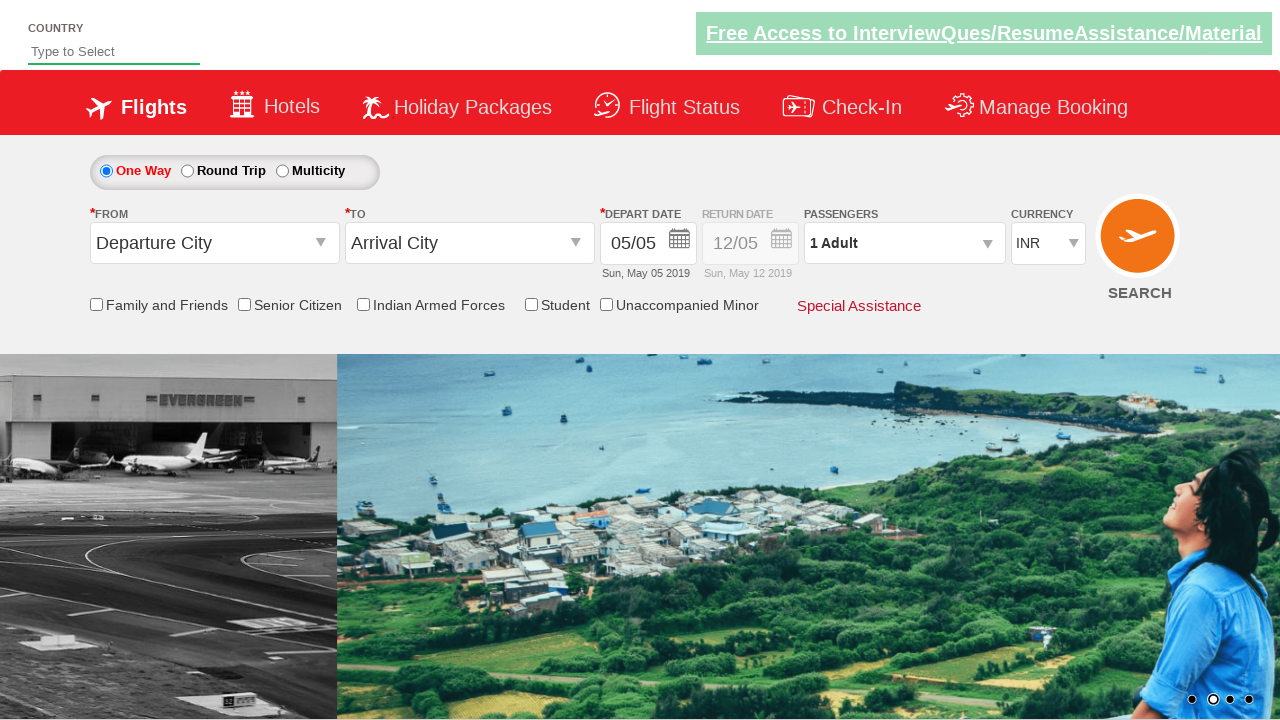

Filled autosuggest field with 'INDI' to trigger dropdown suggestions on #autosuggest
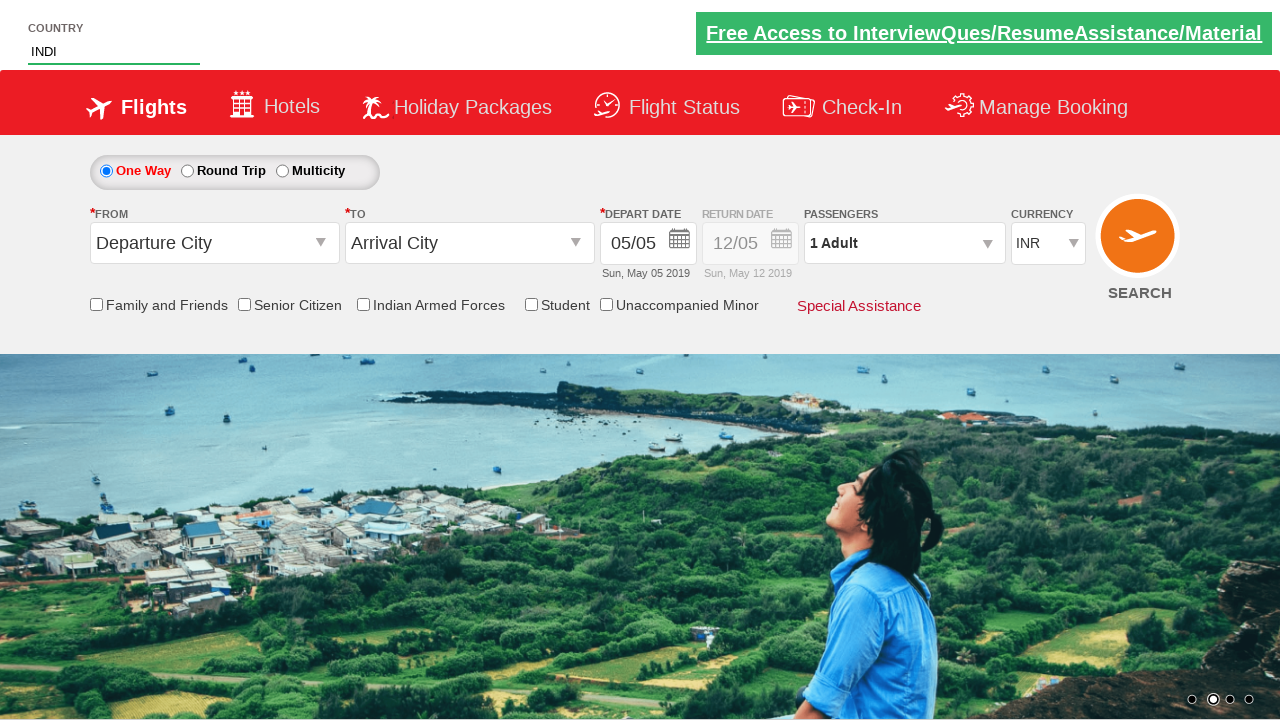

Waited for auto-suggest dropdown options to appear
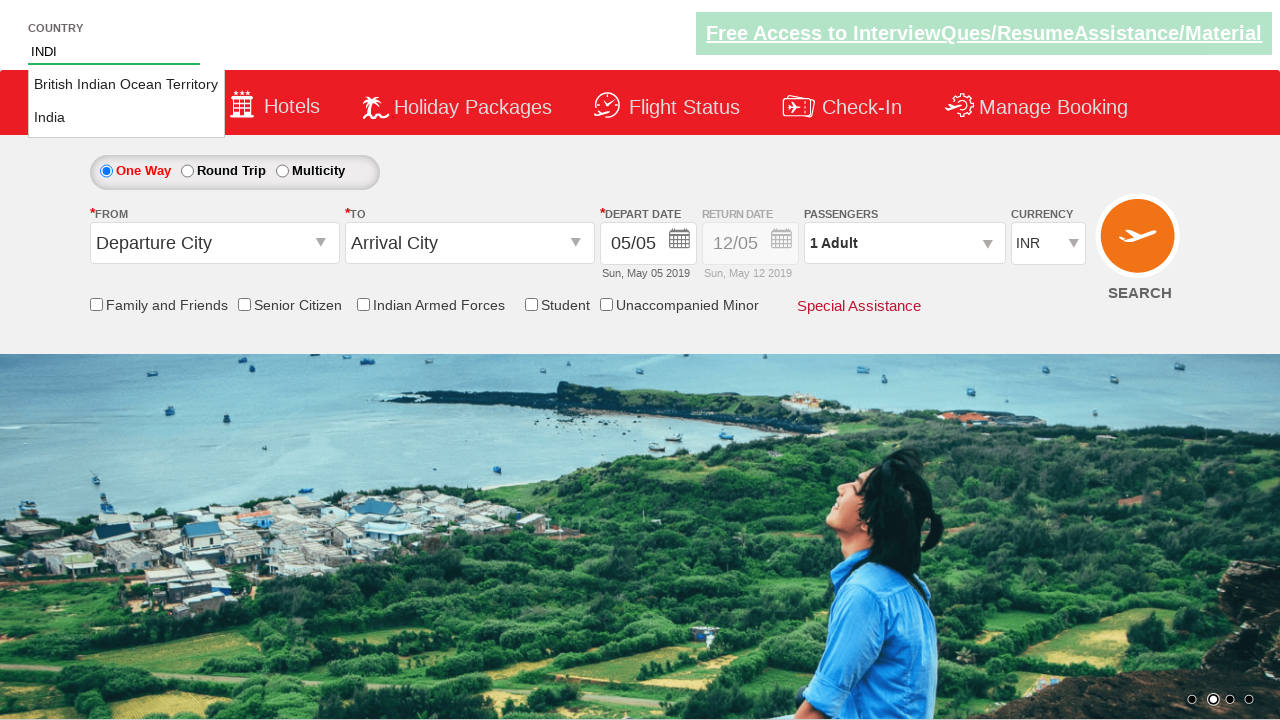

Retrieved all auto-suggest option elements from dropdown
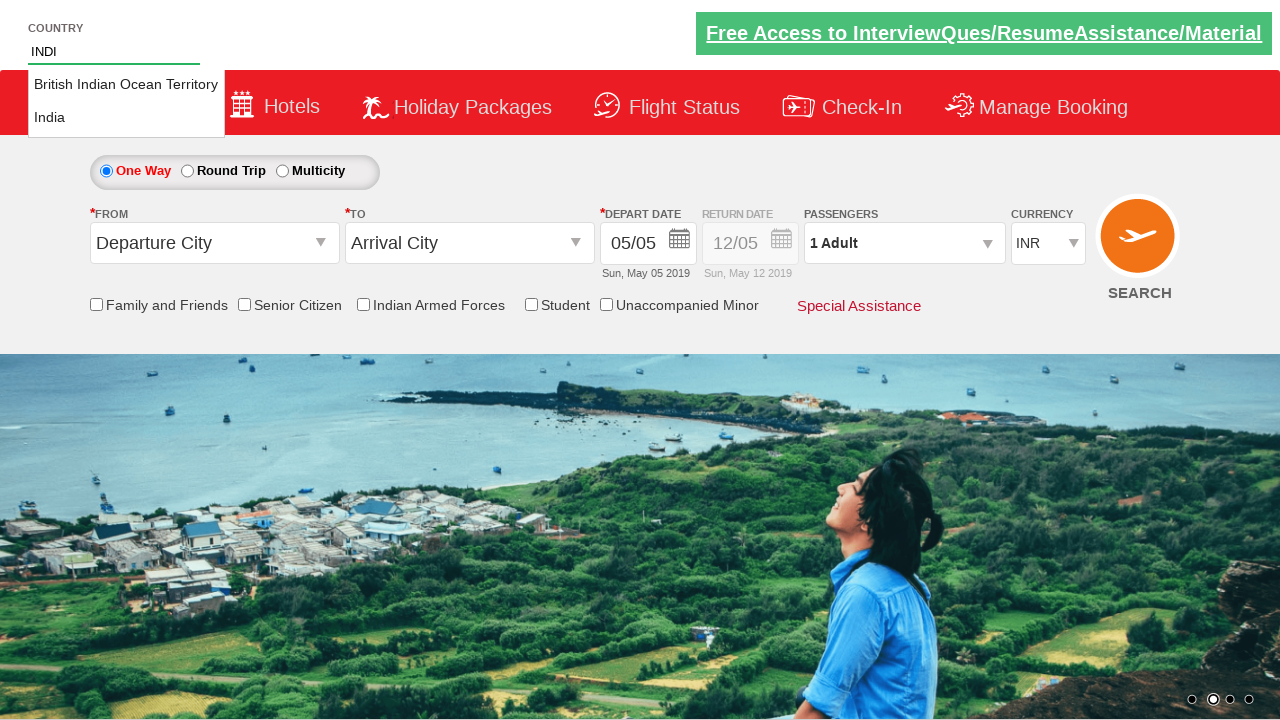

Selected 'India' from the auto-suggest dropdown at (126, 118) on li.ui-menu-item a >> nth=1
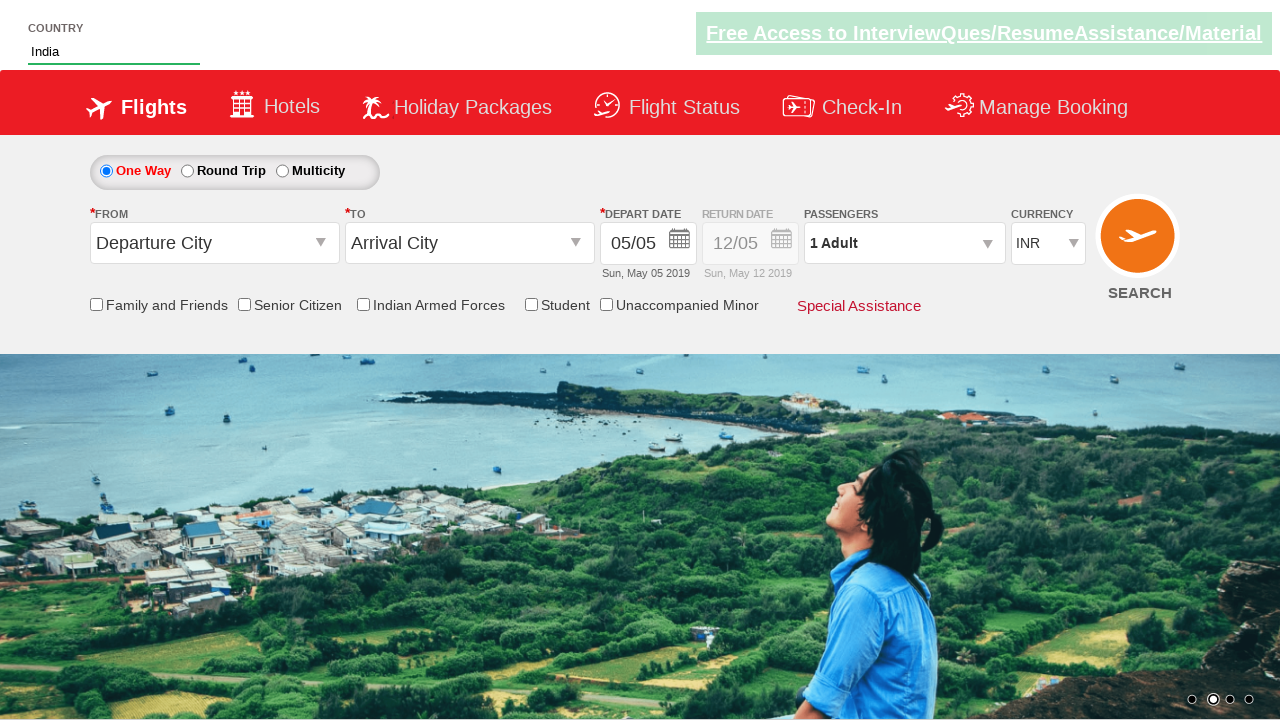

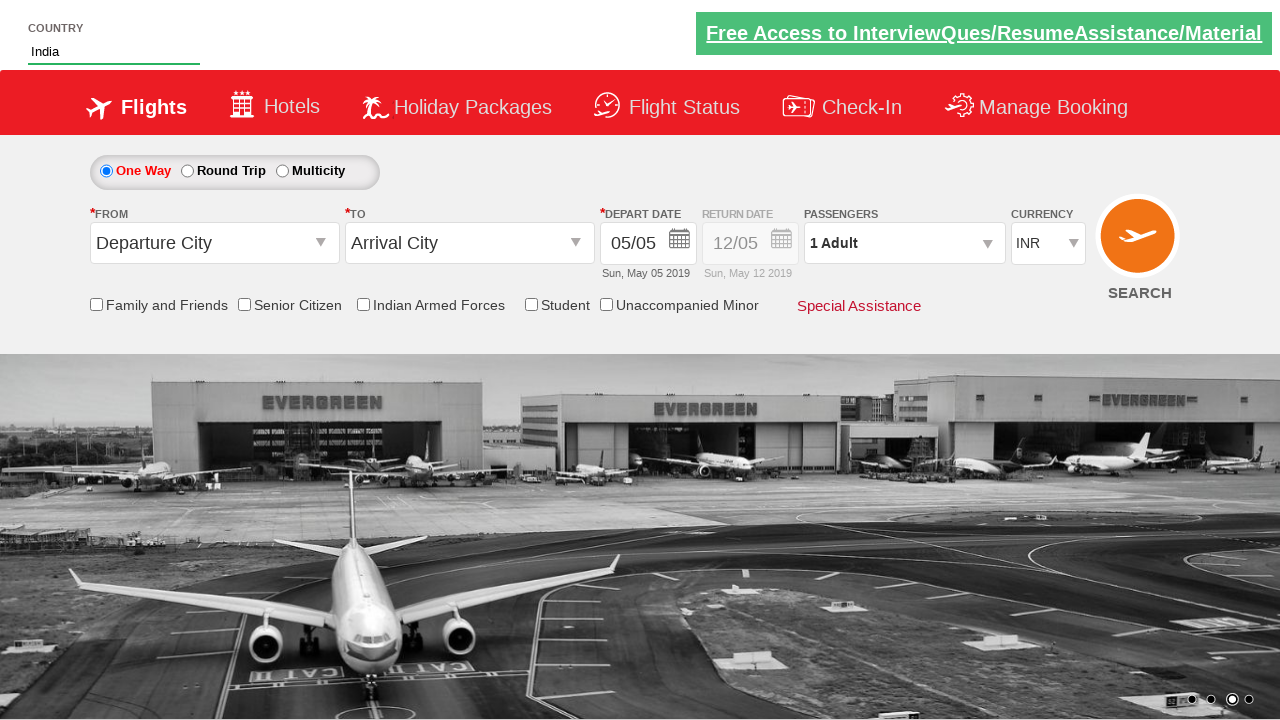